Navigates to the Rahul Shetty Academy Automation Practice page and waits for it to load. This appears to be an incomplete broken link checker test.

Starting URL: https://rahulshettyacademy.com/AutomationPractice/

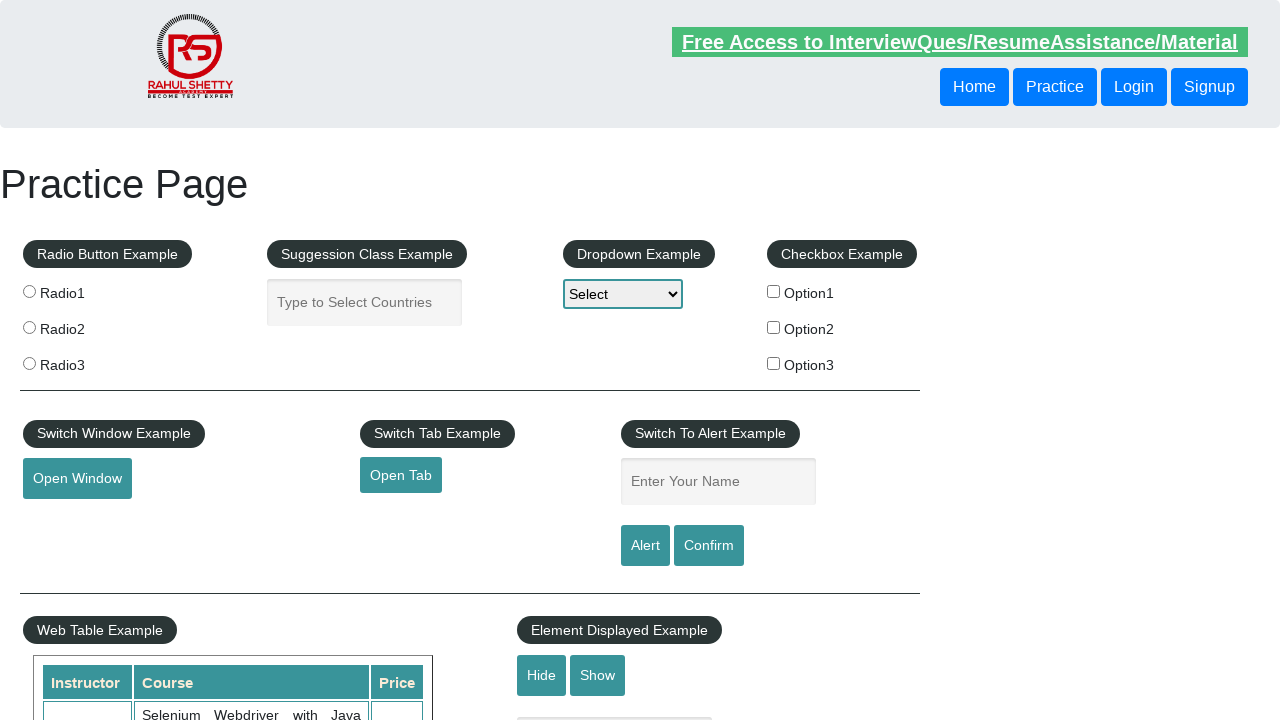

Navigated to Rahul Shetty Academy Automation Practice page
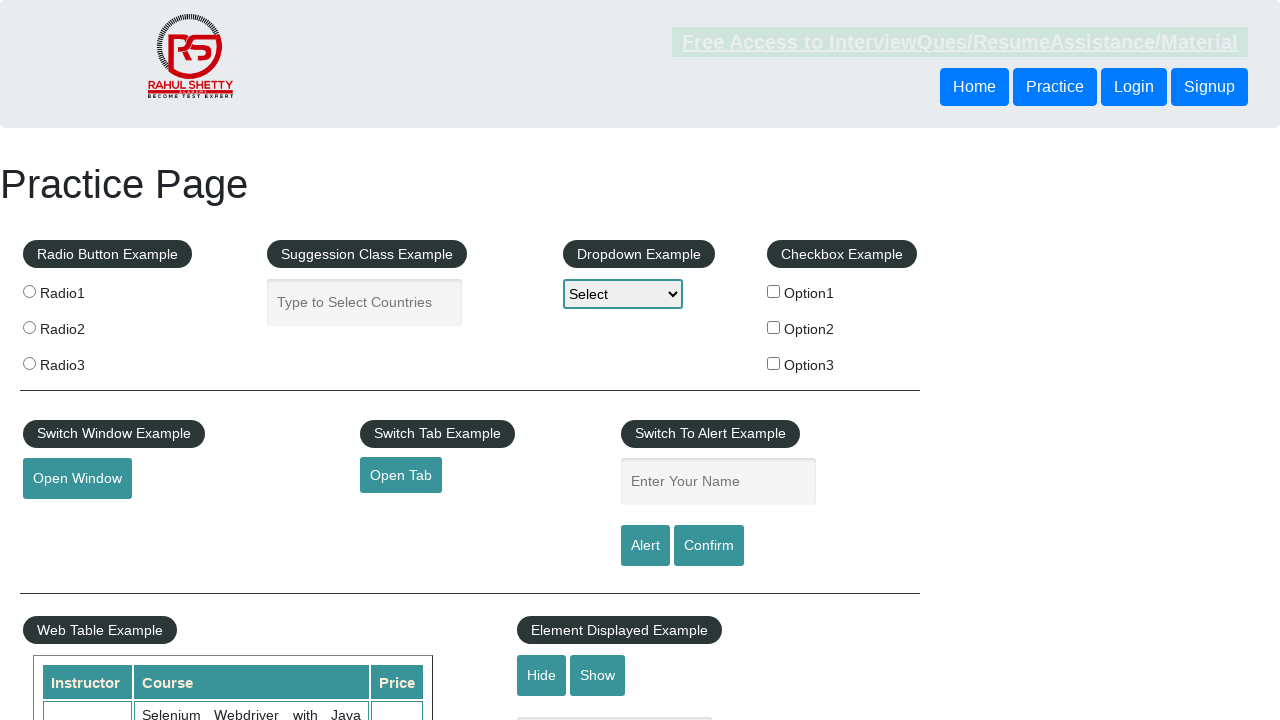

Page DOM content loaded
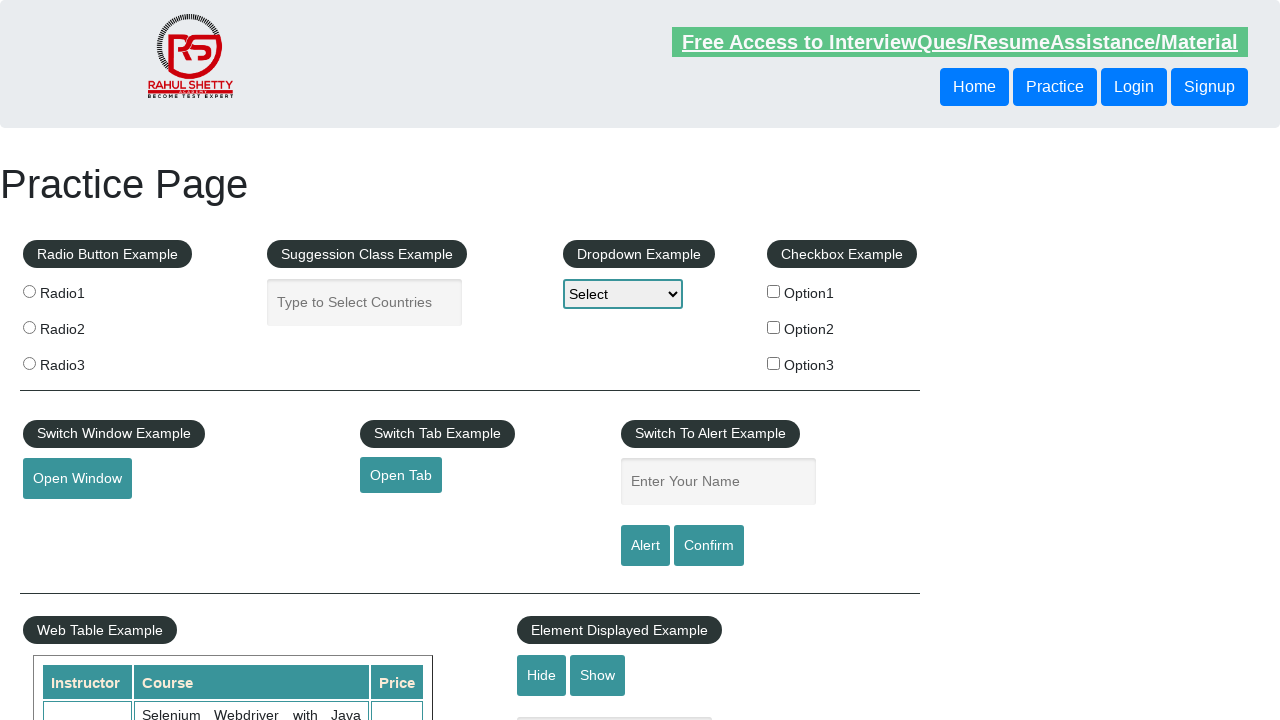

Body element detected - page fully loaded
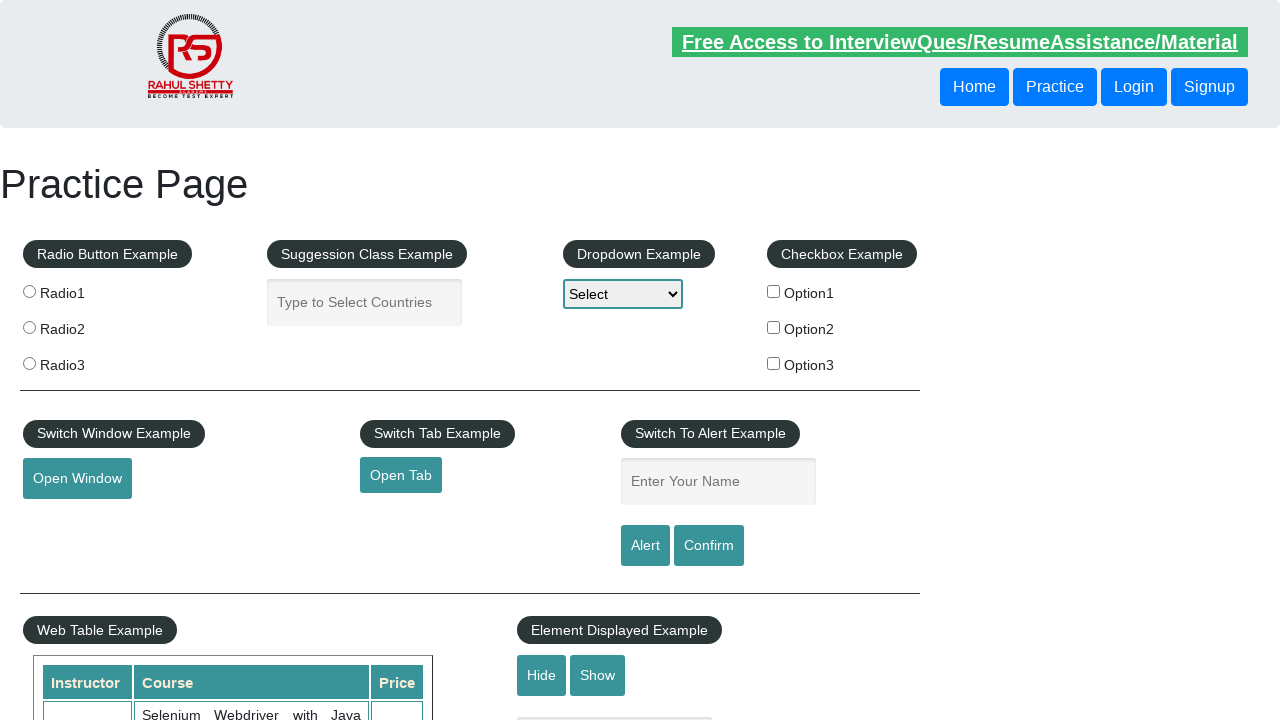

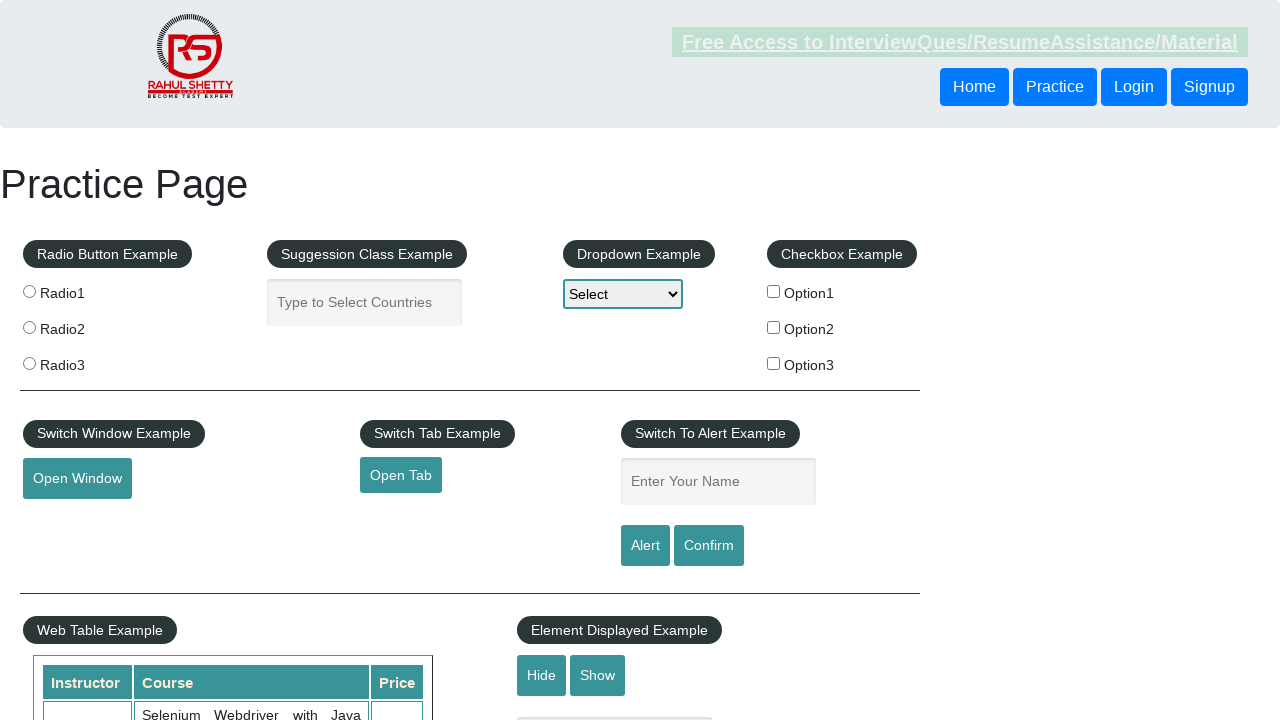